Tests YouTube search functionality by searching for "javascript by testers talk" using the search combobox and pressing Enter

Starting URL: https://www.youtube.com/

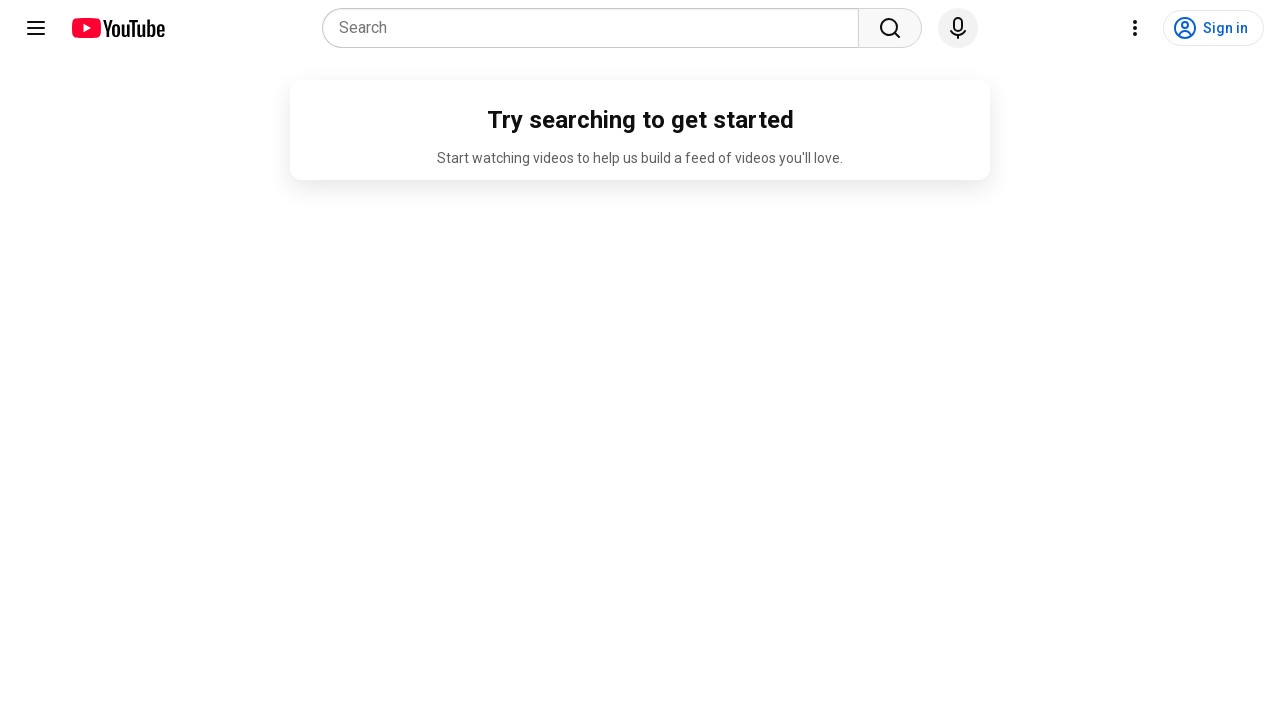

Clicked on the YouTube search combobox at (596, 28) on internal:role=combobox[name="Search"i]
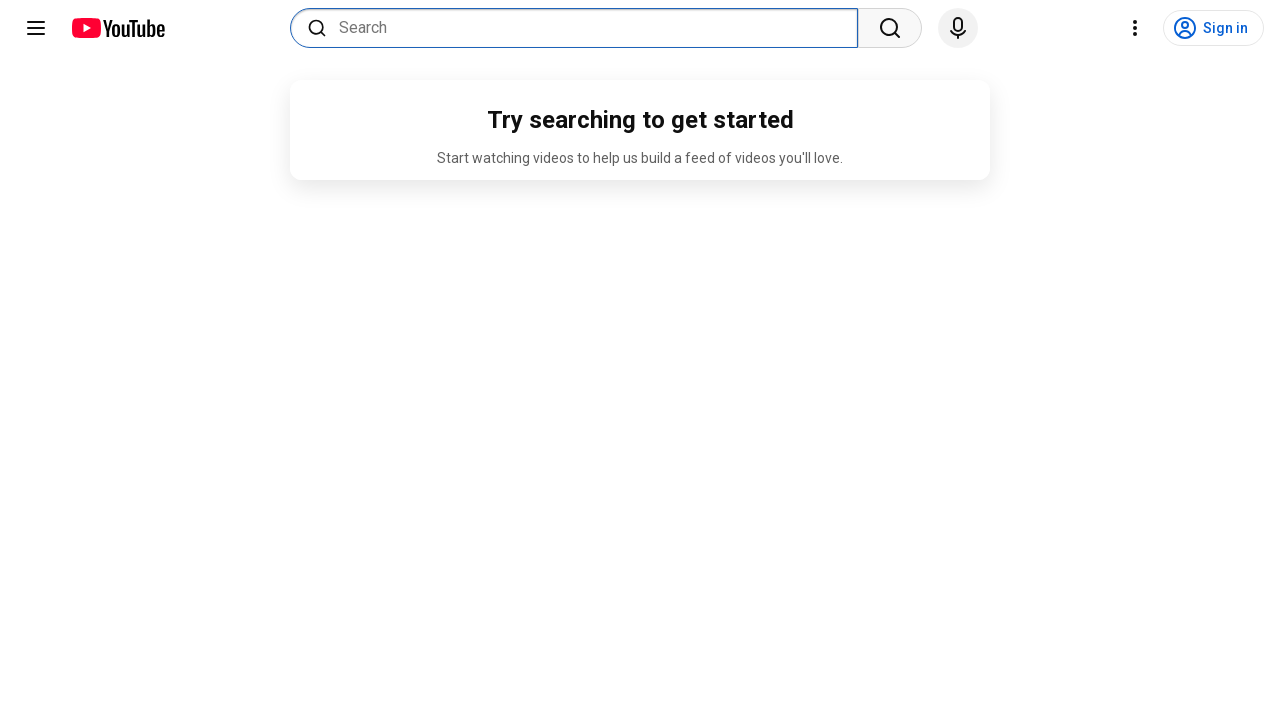

Filled search box with 'javascript by testers talk' on internal:role=combobox[name="Search"i]
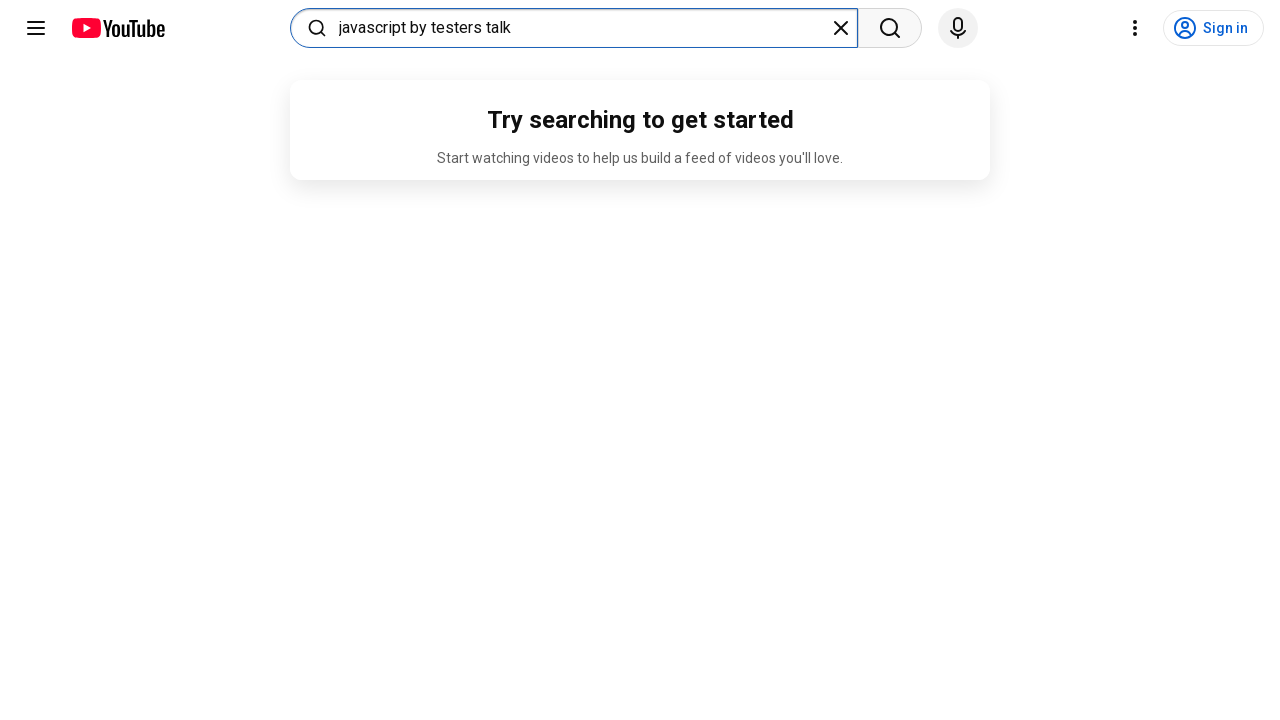

Pressed Enter to search for 'javascript by testers talk' on internal:role=combobox[name="Search"i]
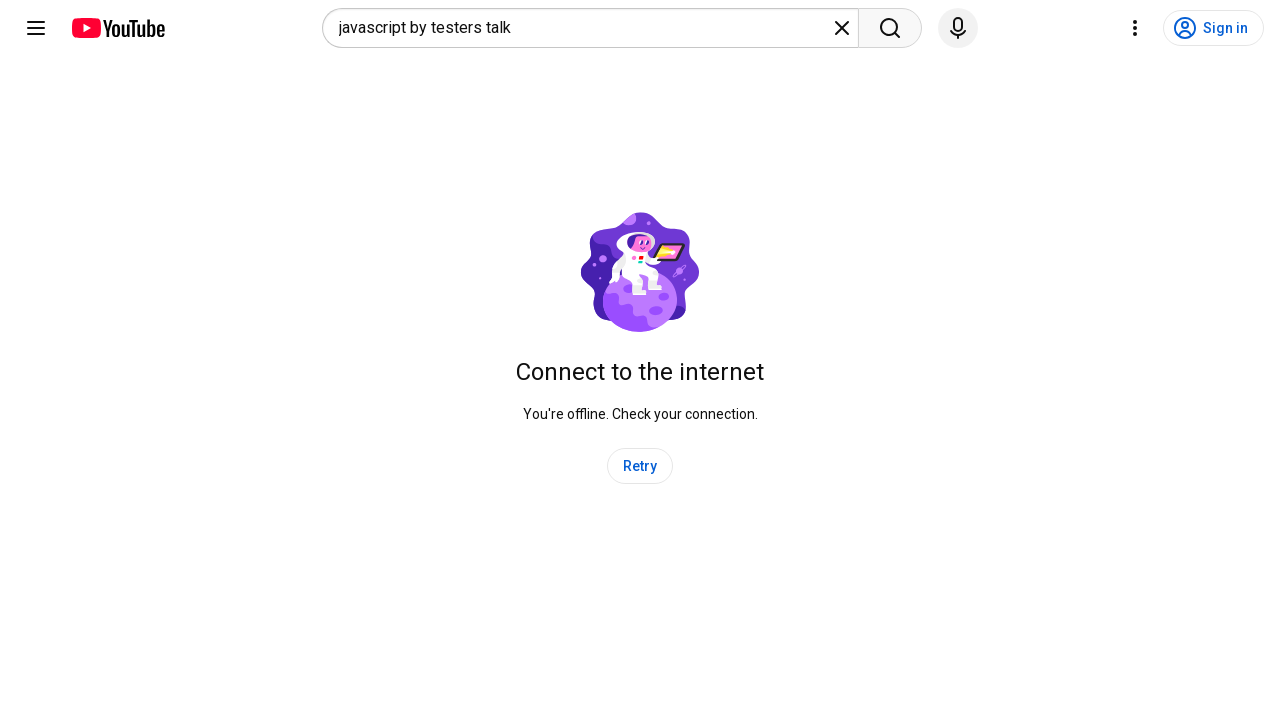

Waited 5 seconds for search results to load
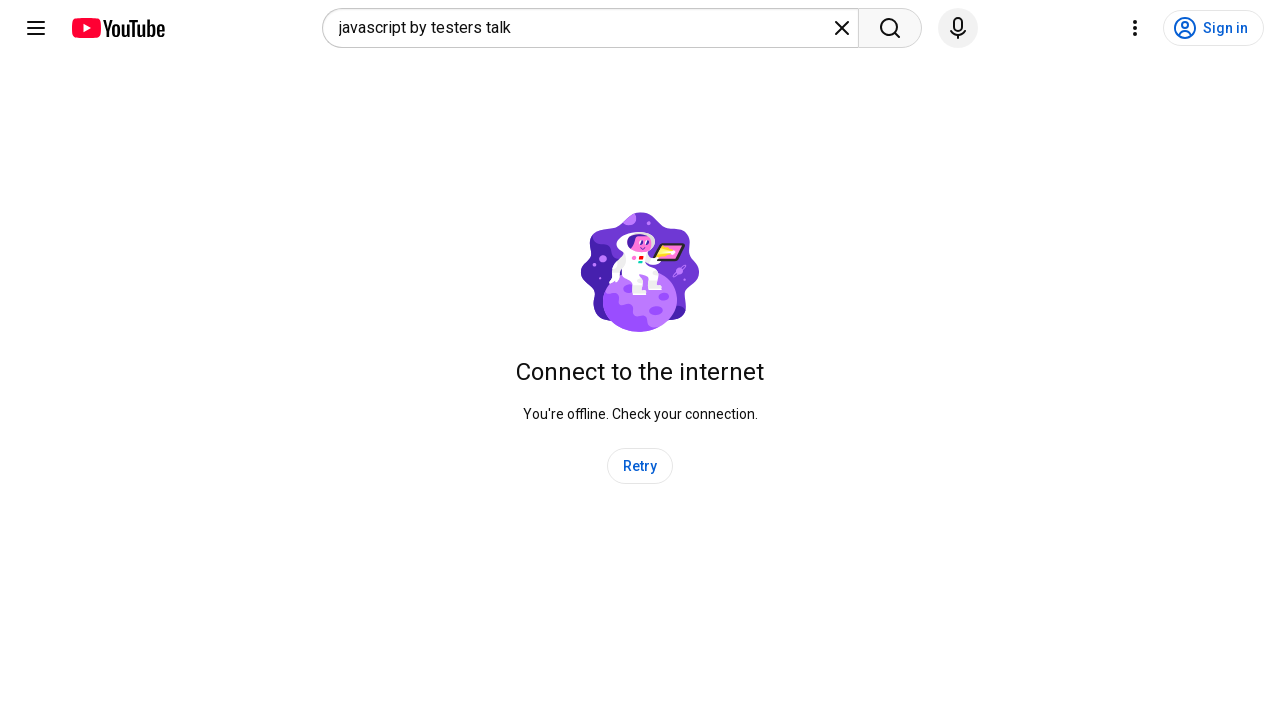

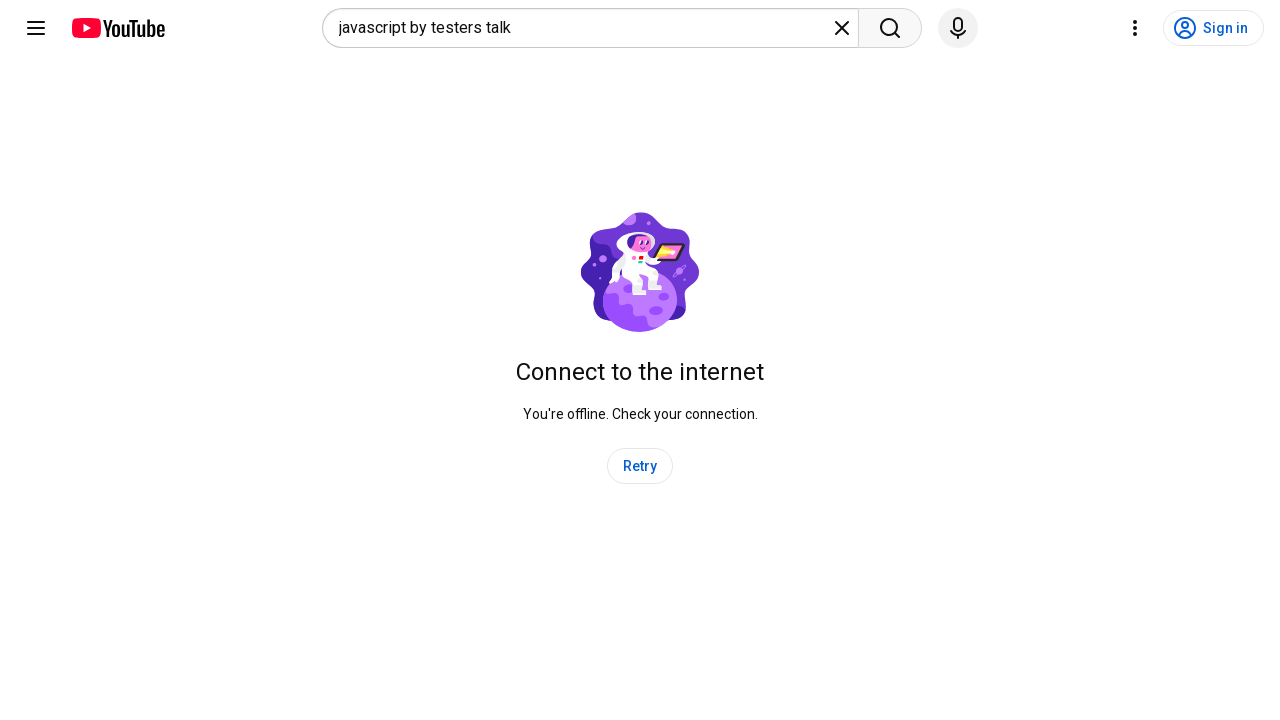